Tests mouse right-click functionality on a context menu demo page by right-clicking on a designated button element

Starting URL: https://swisnl.github.io/jQuery-contextMenu/demo.html

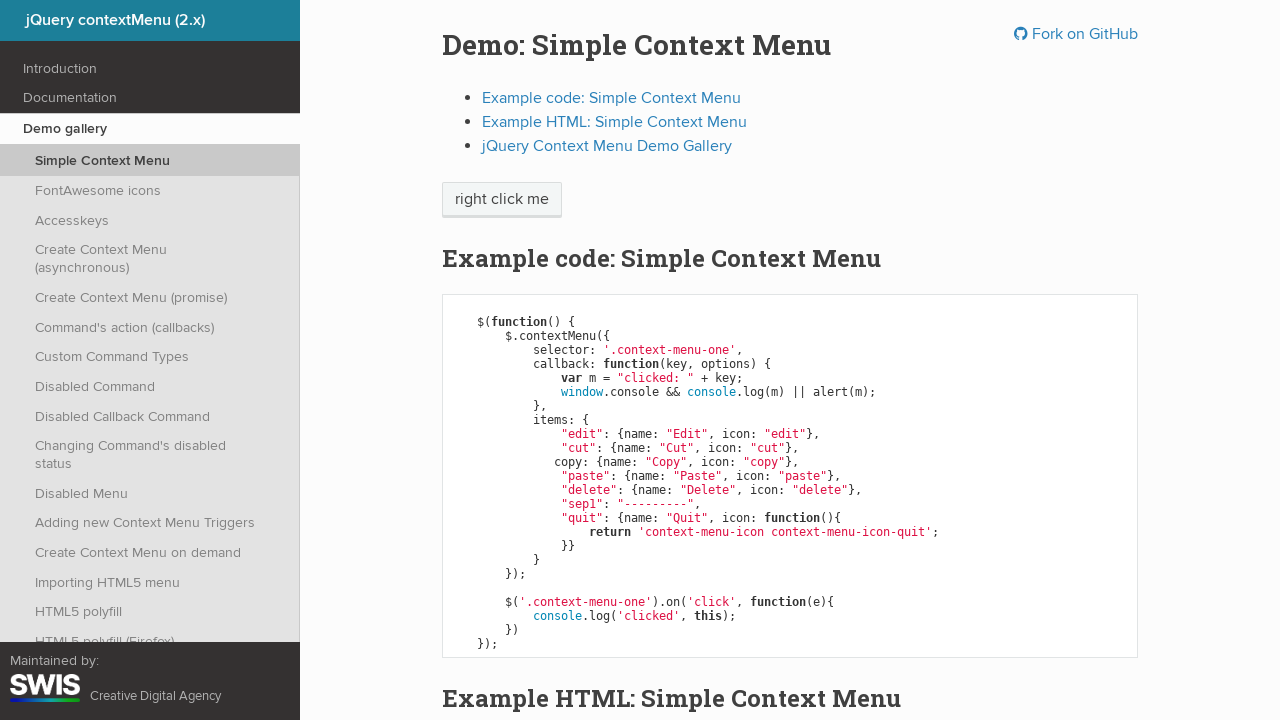

Located the 'right click me' button element
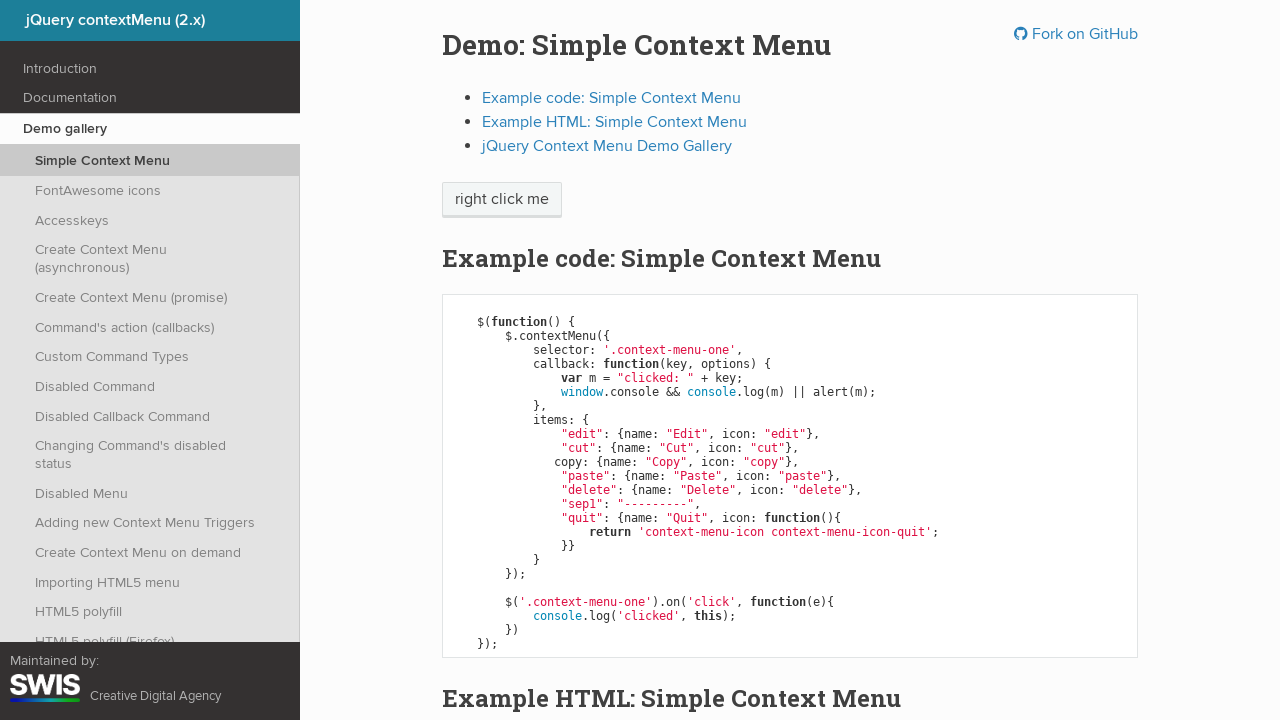

Performed right-click on the target button at (502, 200) on xpath=//span[normalize-space()="right click me"]
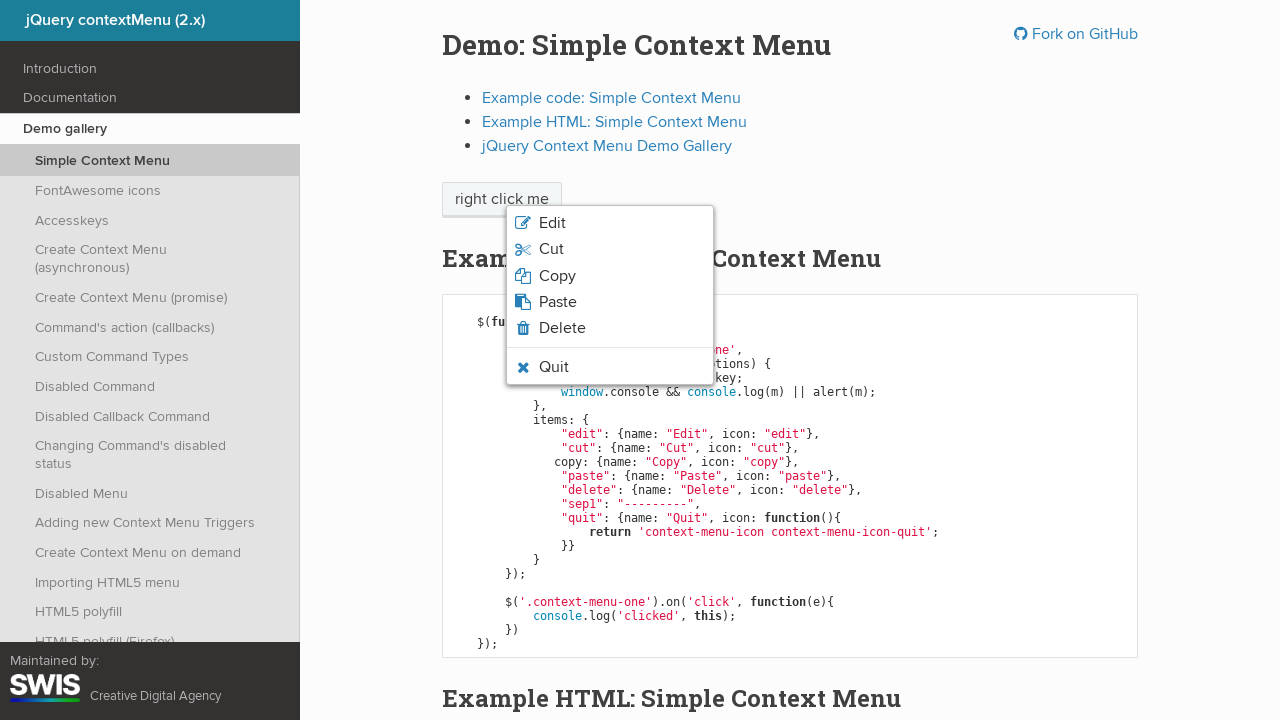

Context menu appeared on the page
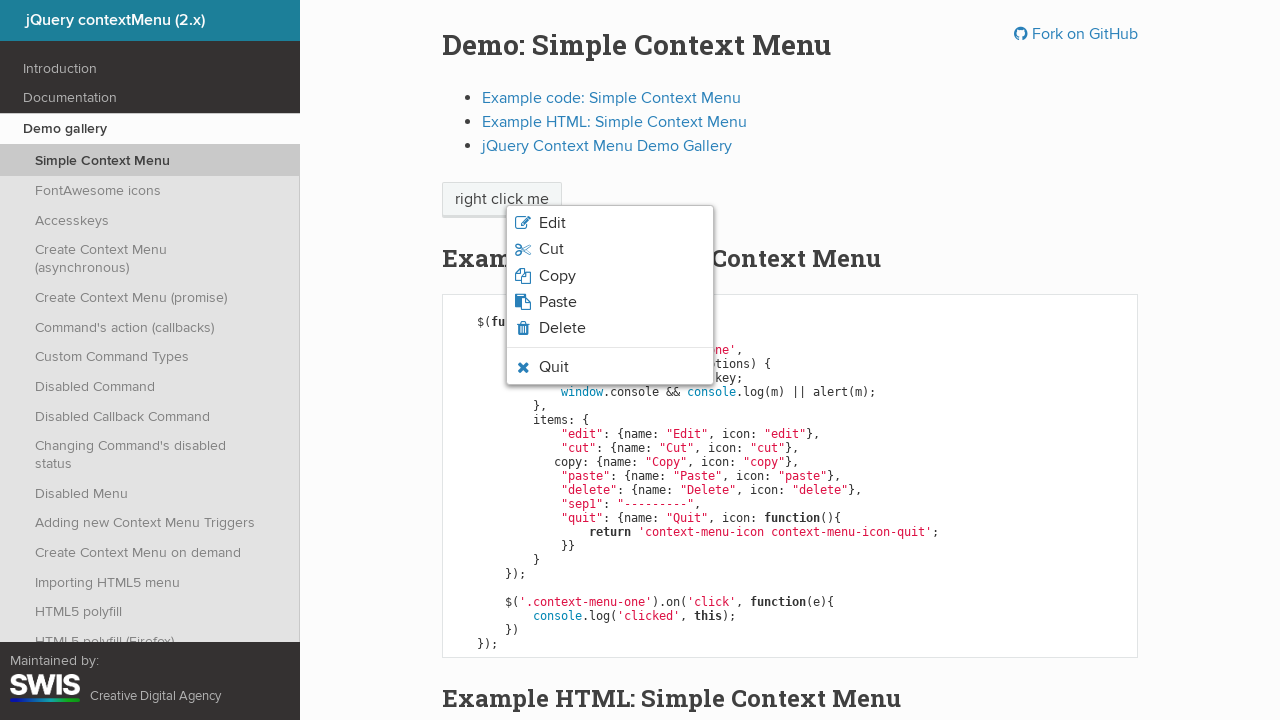

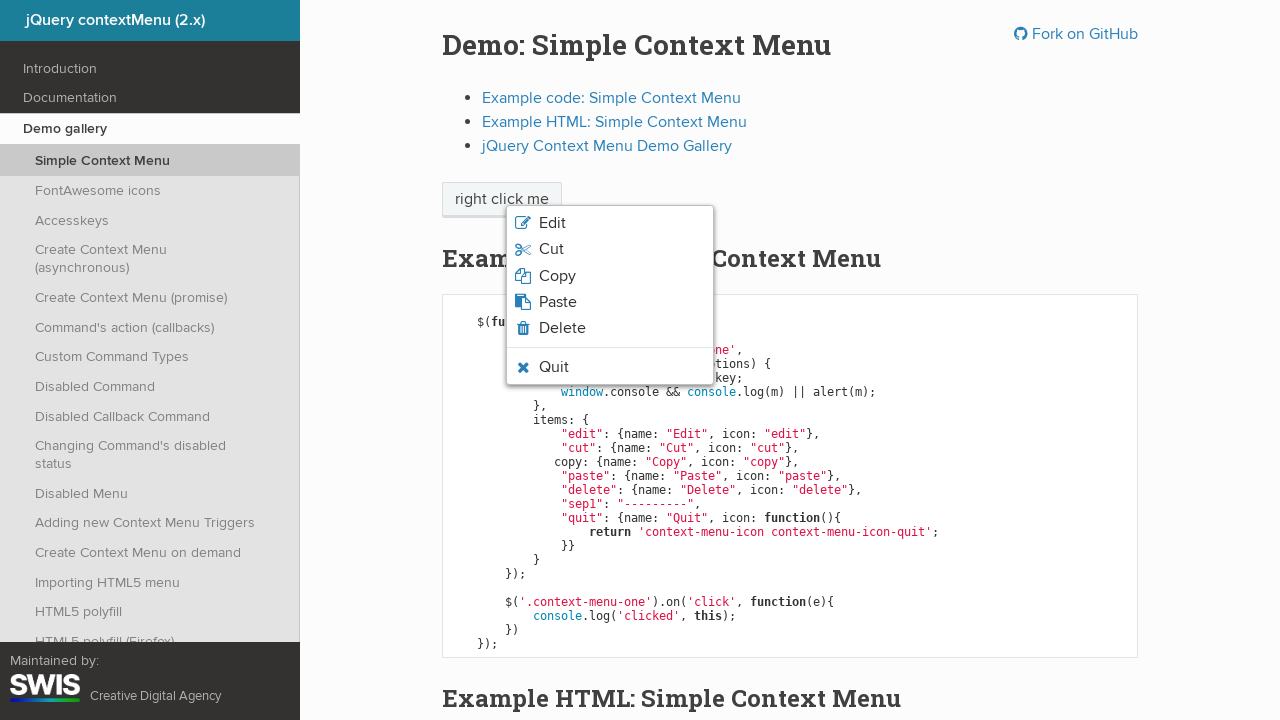